Tests clicking a button by class name on the UI Testing Playground class attribute challenge page, which tests finding elements by class when multiple classes are present.

Starting URL: http://uitestingplayground.com/classattr

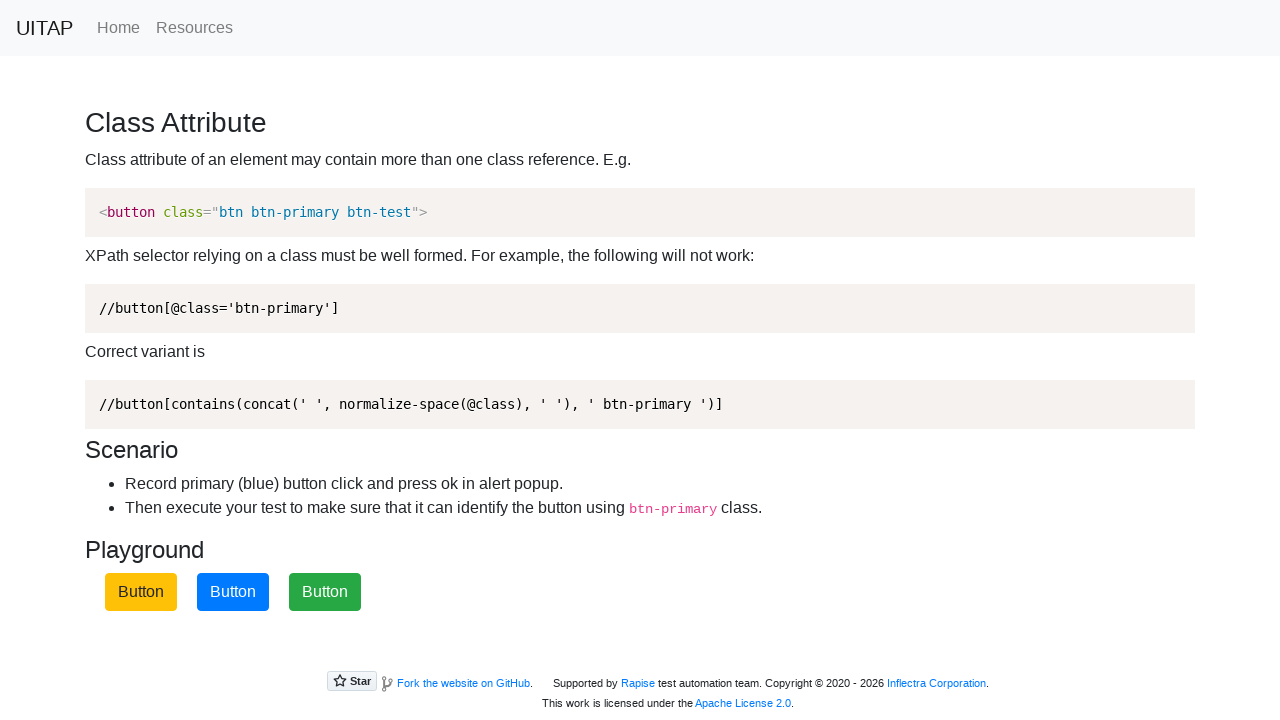

Clicked the blue primary button by class name on the class attribute challenge page at (233, 592) on .btn-primary
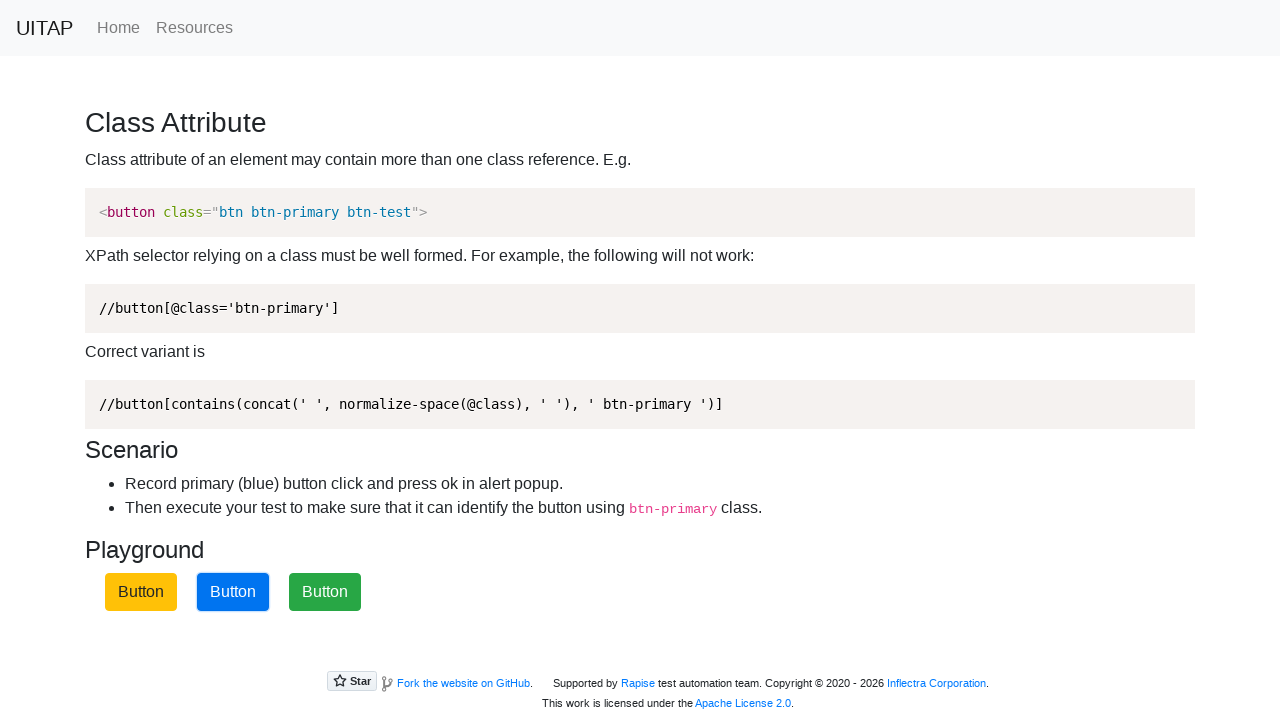

Waited 500ms to verify the button click was registered
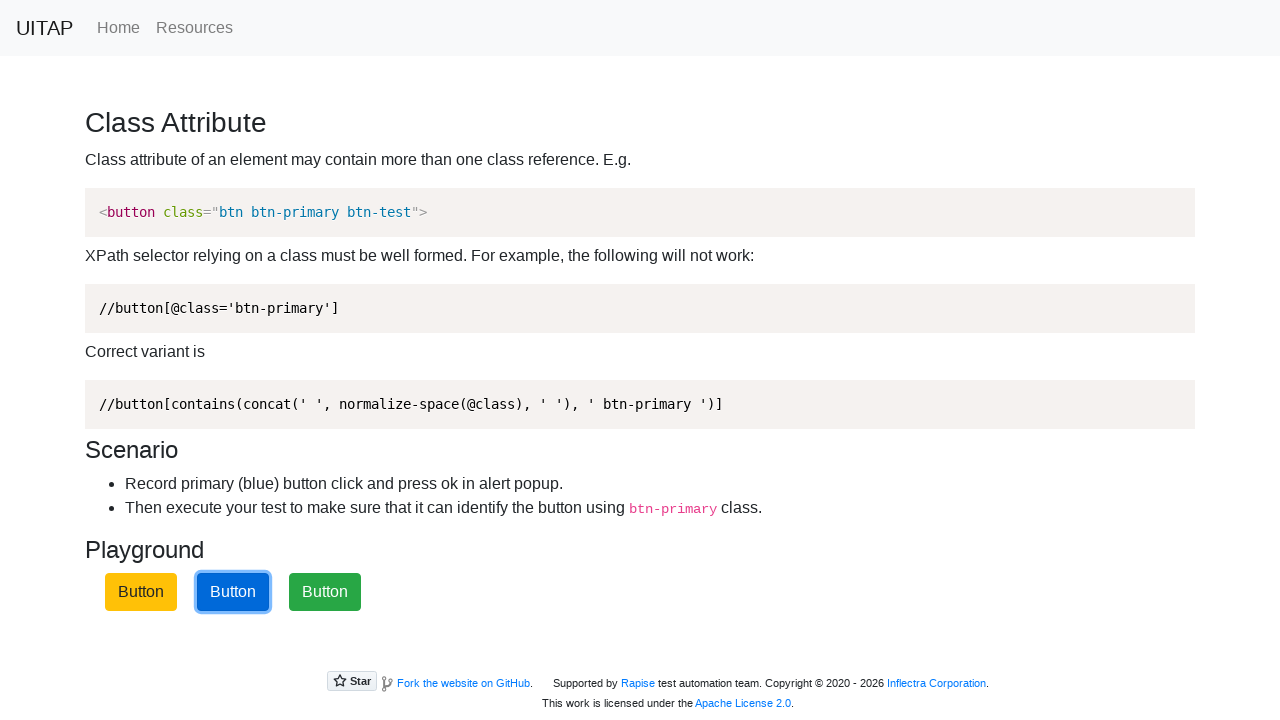

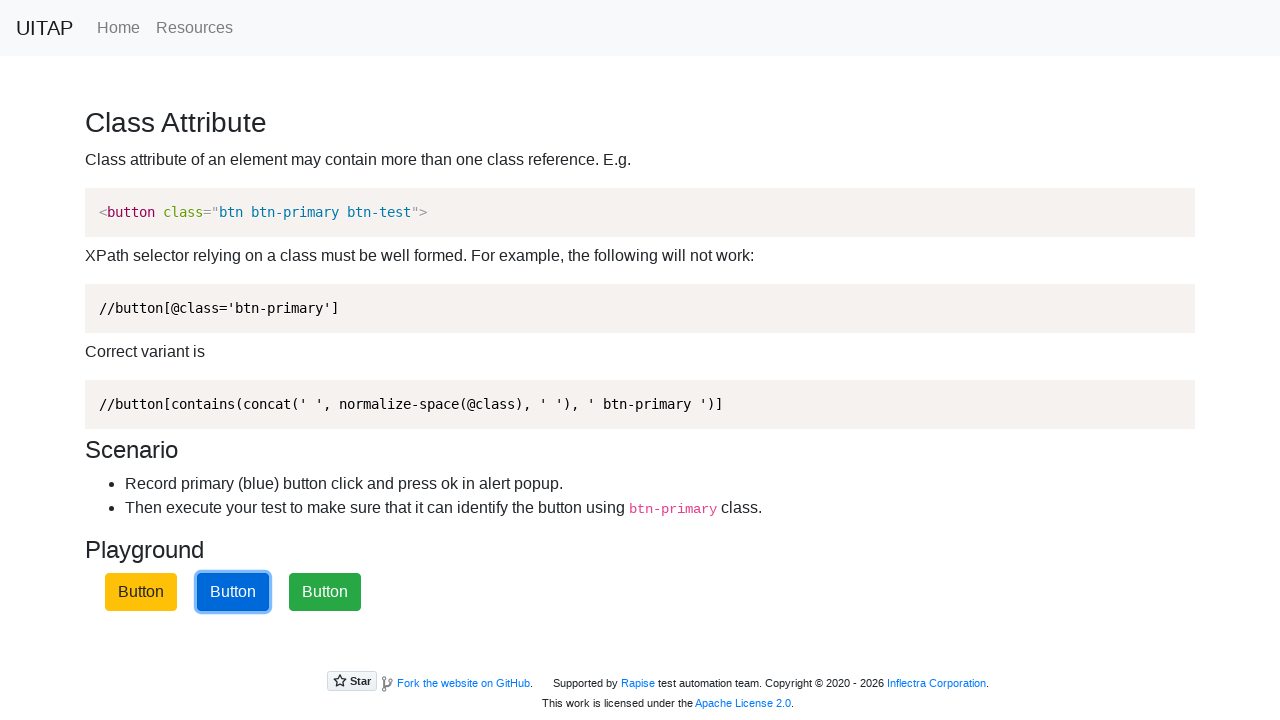